Tests that the Clear completed button displays correct text after marking an item complete.

Starting URL: https://demo.playwright.dev/todomvc

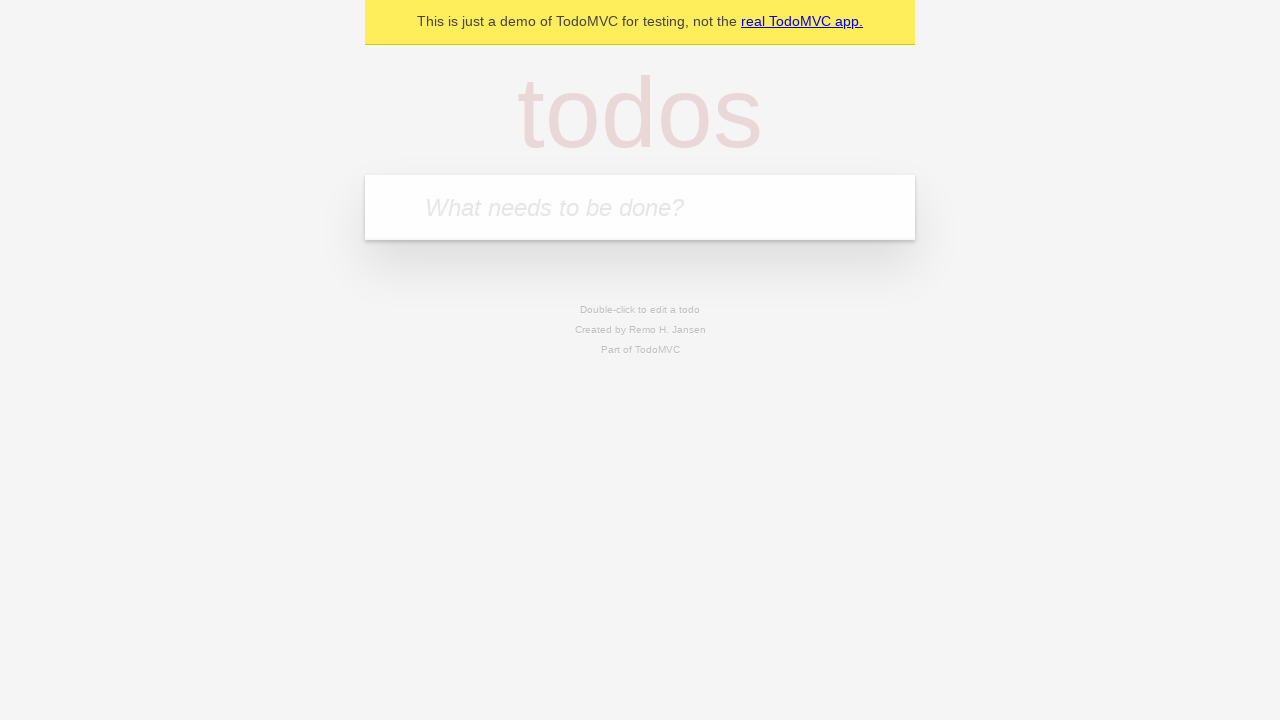

Located the 'What needs to be done?' input field
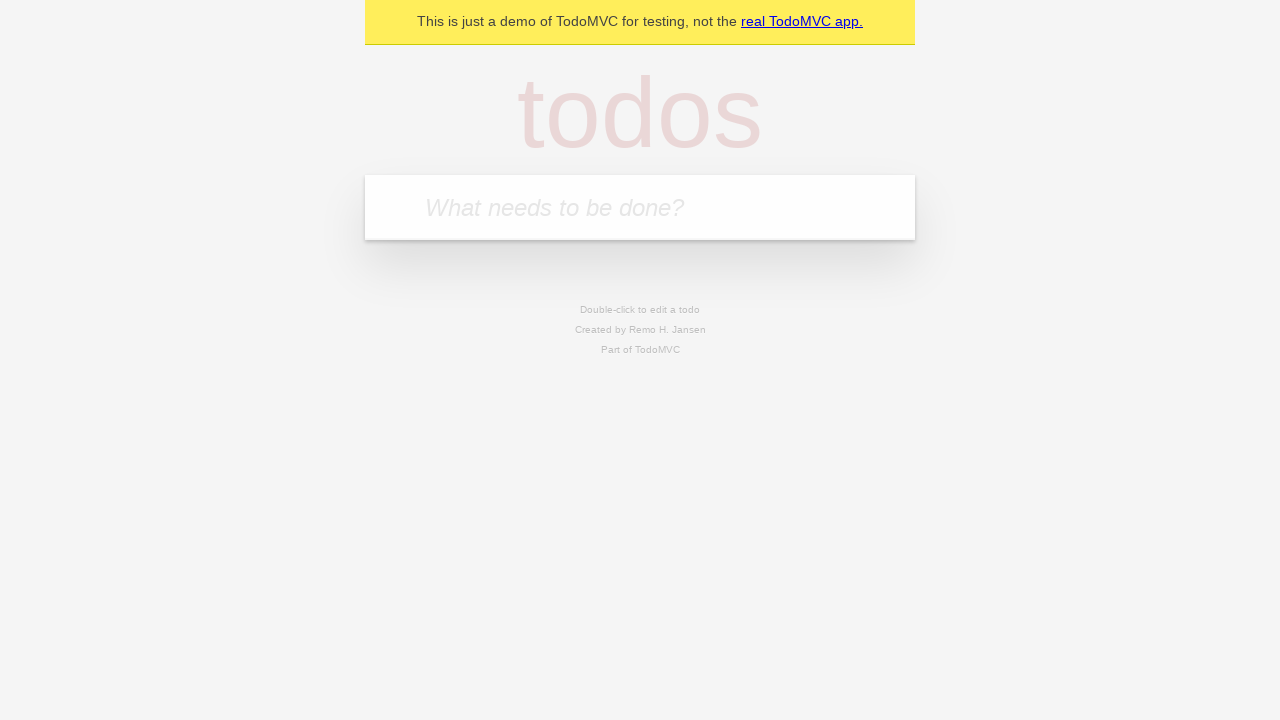

Filled first todo with 'buy some cheese' on internal:attr=[placeholder="What needs to be done?"i]
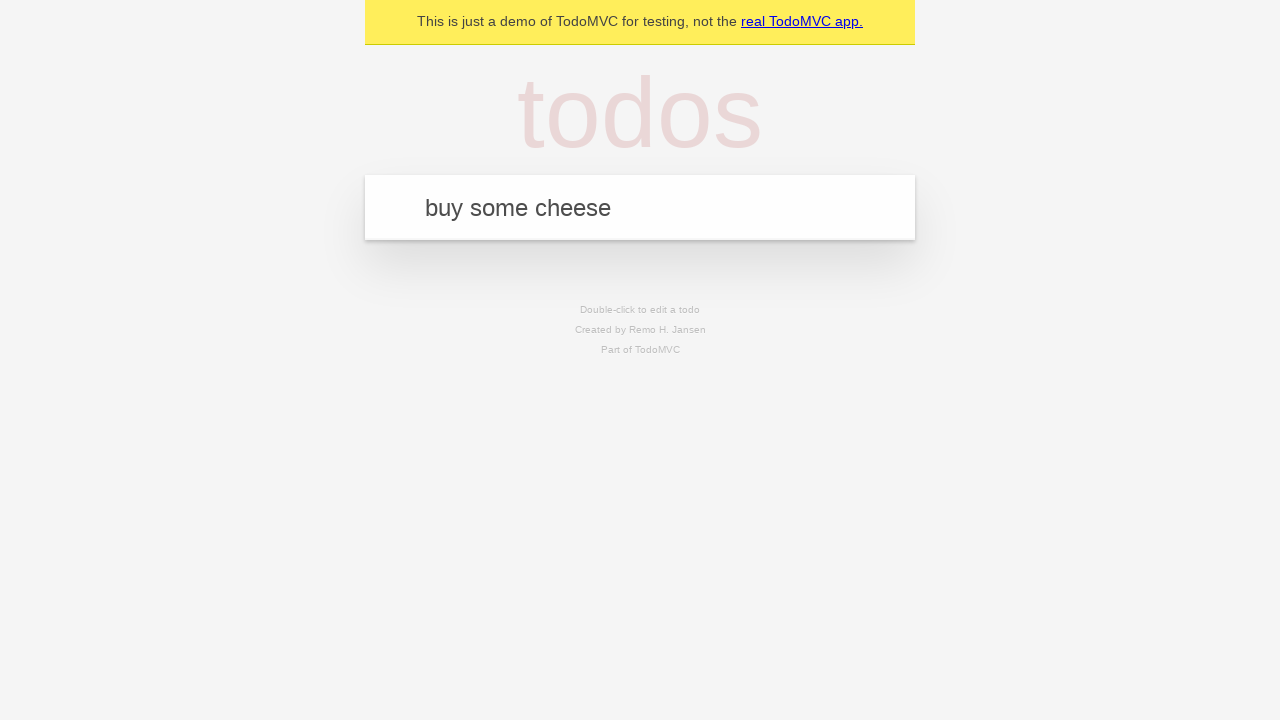

Pressed Enter to add first todo on internal:attr=[placeholder="What needs to be done?"i]
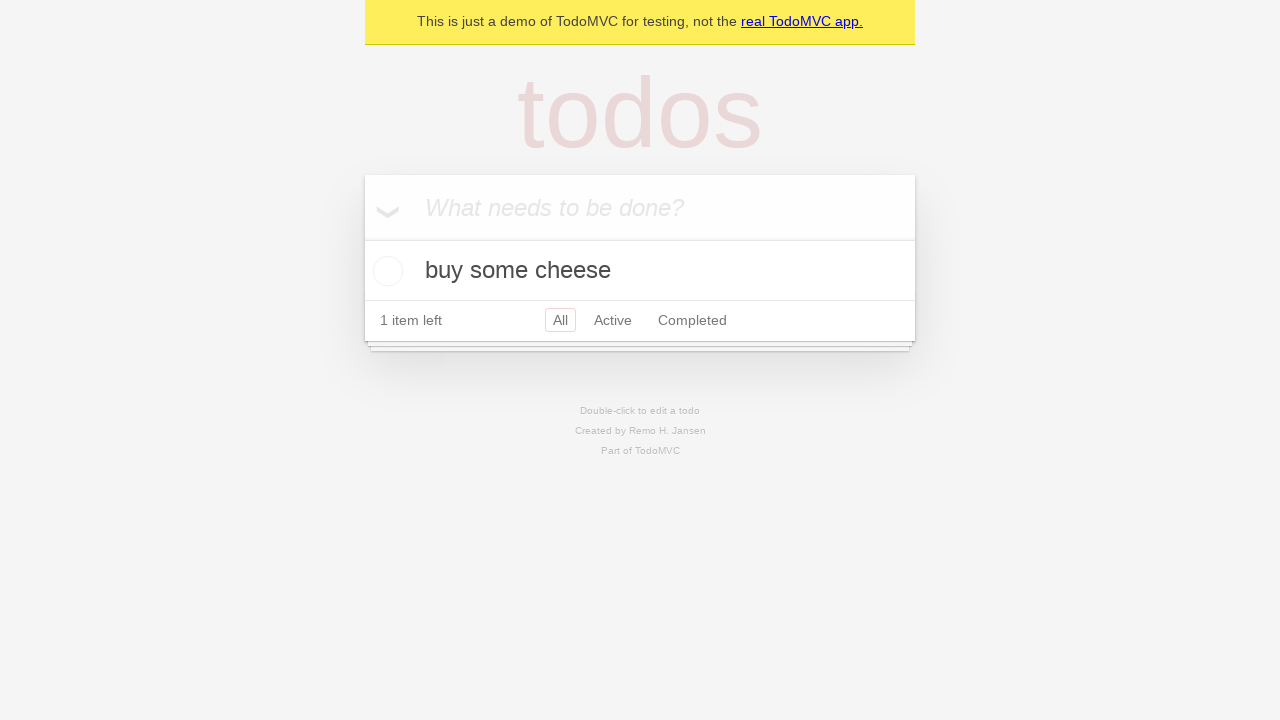

Filled second todo with 'feed the cat' on internal:attr=[placeholder="What needs to be done?"i]
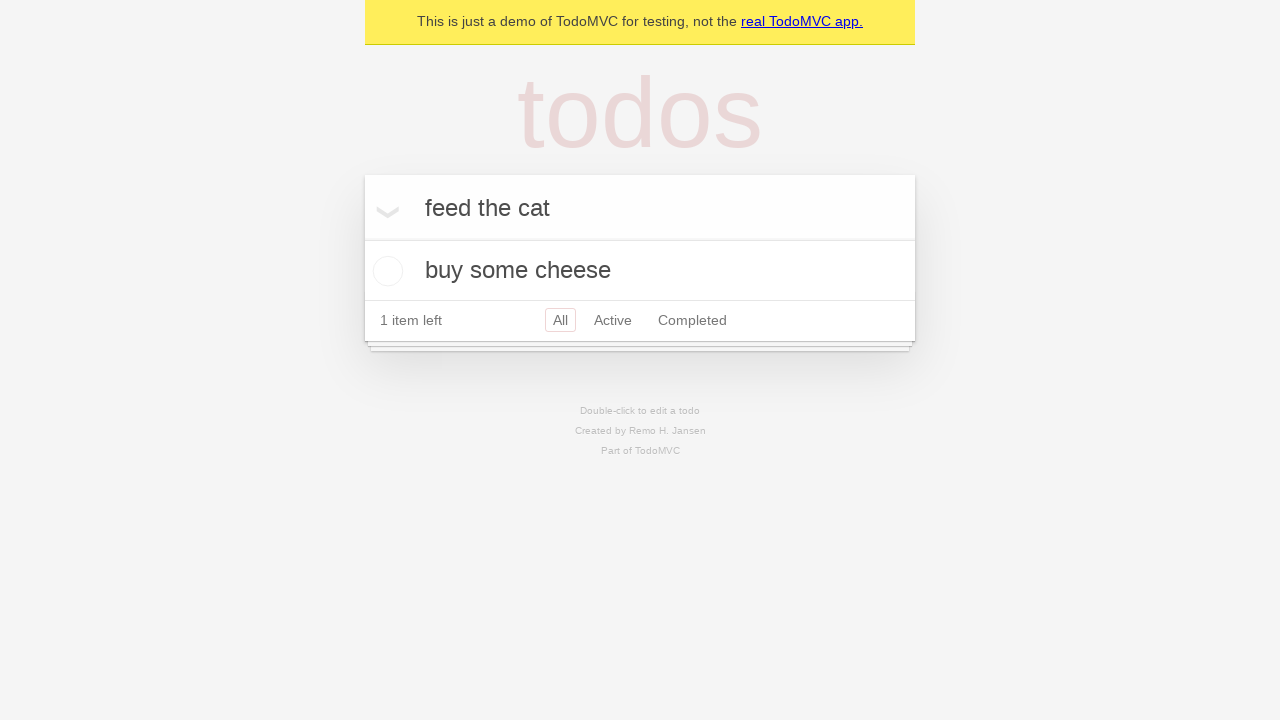

Pressed Enter to add second todo on internal:attr=[placeholder="What needs to be done?"i]
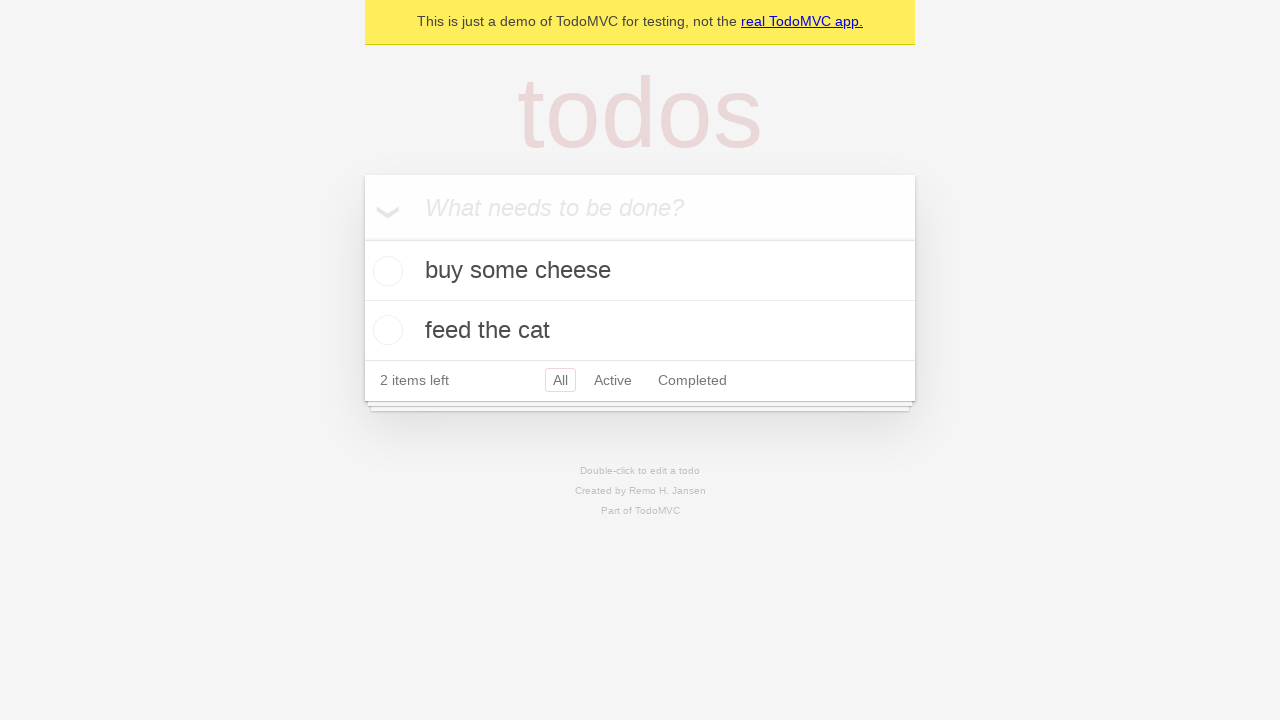

Filled third todo with 'book a doctors appointment' on internal:attr=[placeholder="What needs to be done?"i]
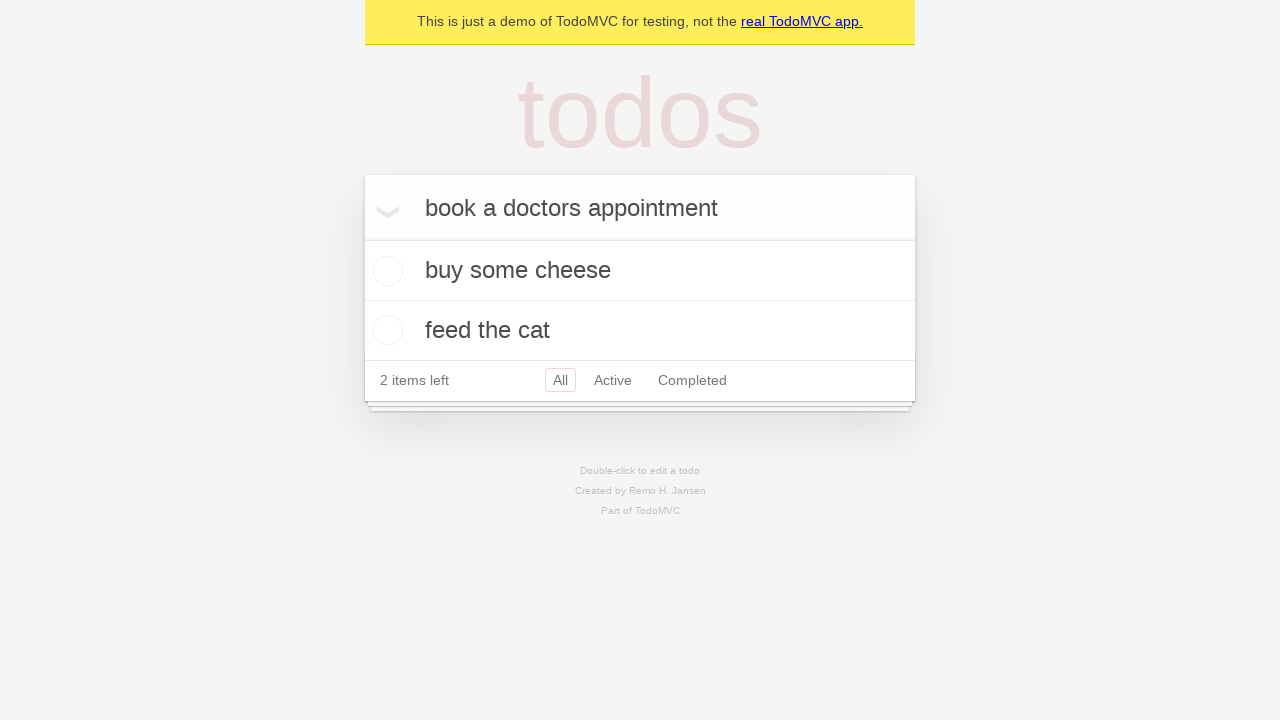

Pressed Enter to add third todo on internal:attr=[placeholder="What needs to be done?"i]
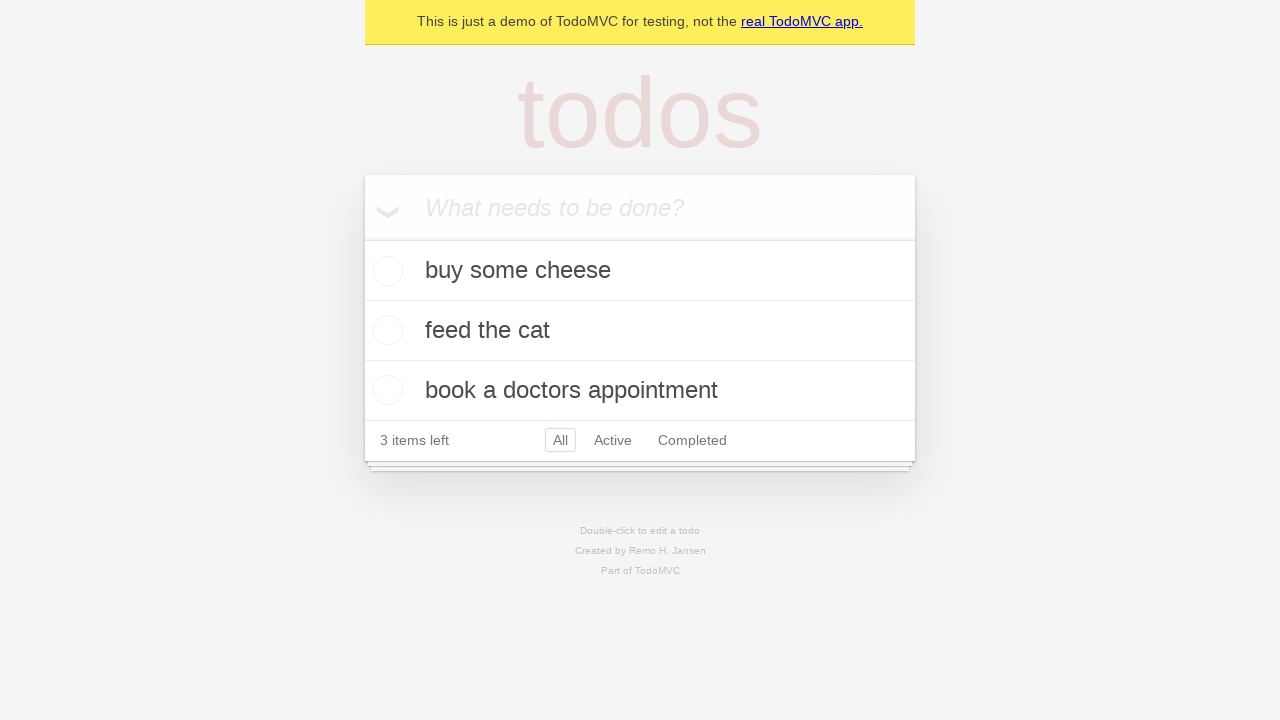

Marked first todo item as complete at (385, 271) on .todo-list li .toggle >> nth=0
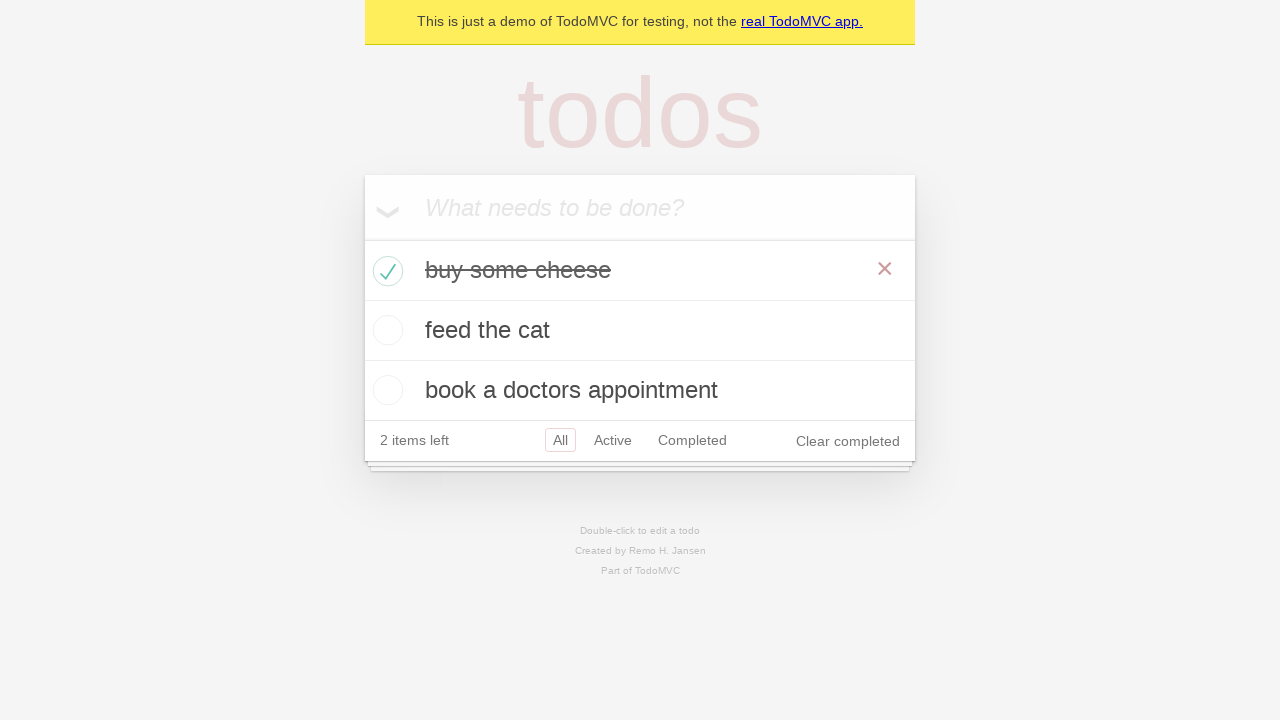

Verified 'Clear completed' button is visible
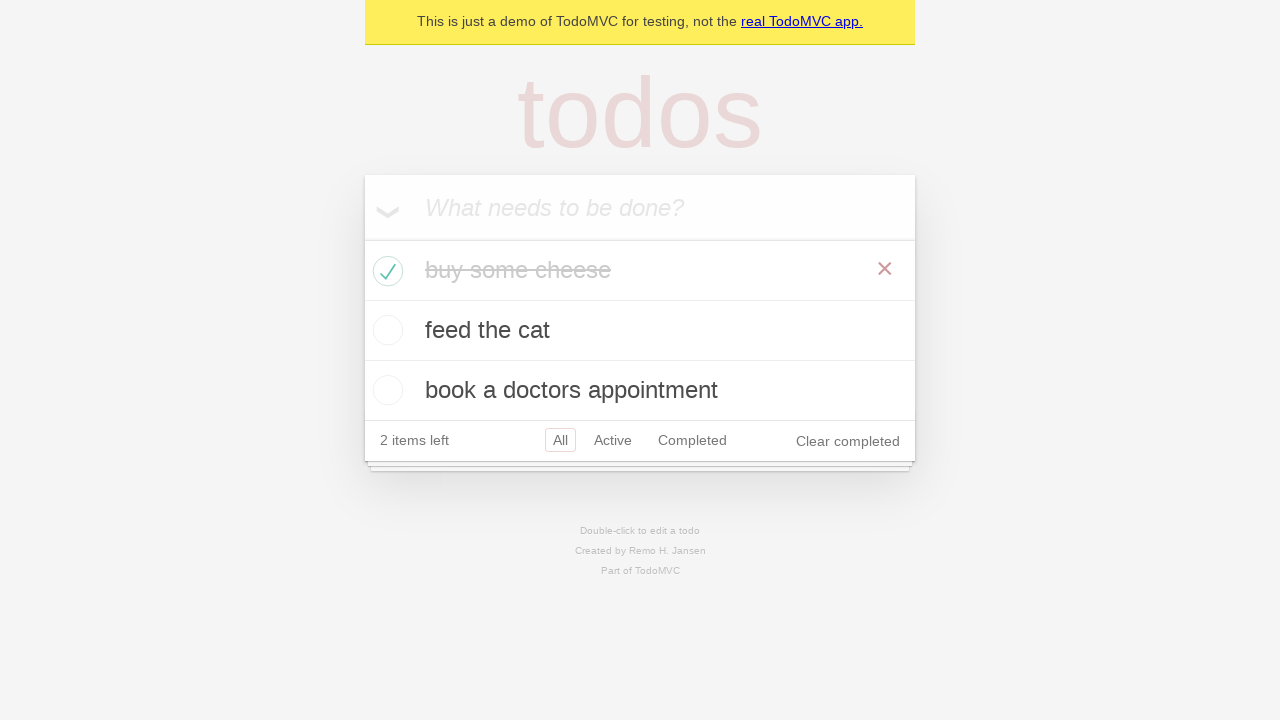

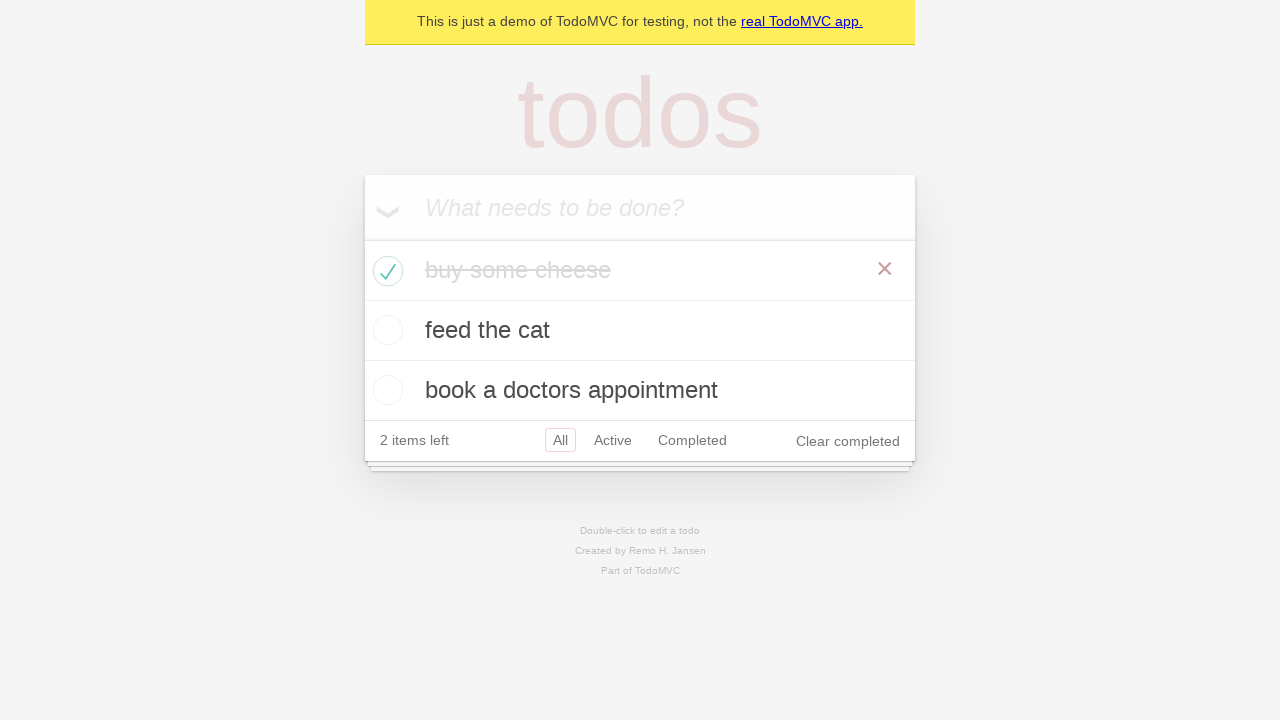